Tests switching between multiple browser windows by storing the original window handle, clicking a link to open a new window, finding the new window handle by comparing window lists, and switching between windows to verify page titles.

Starting URL: https://the-internet.herokuapp.com/windows

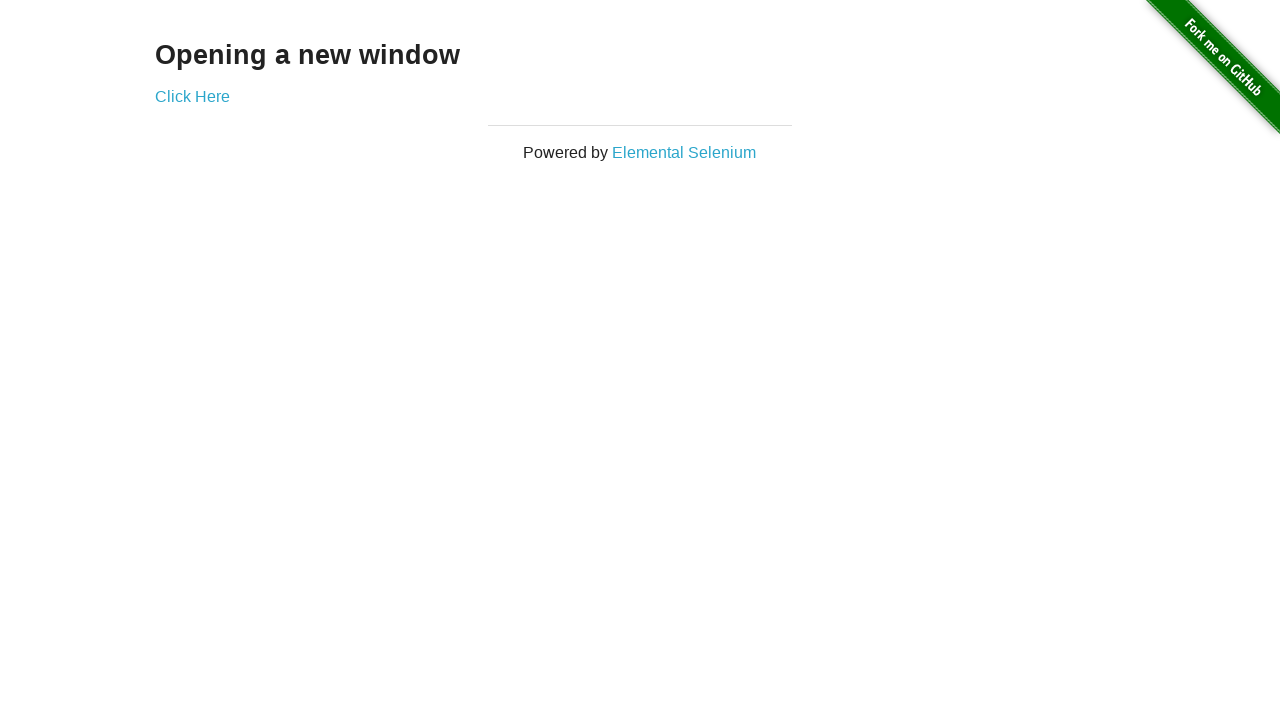

Stored reference to original page
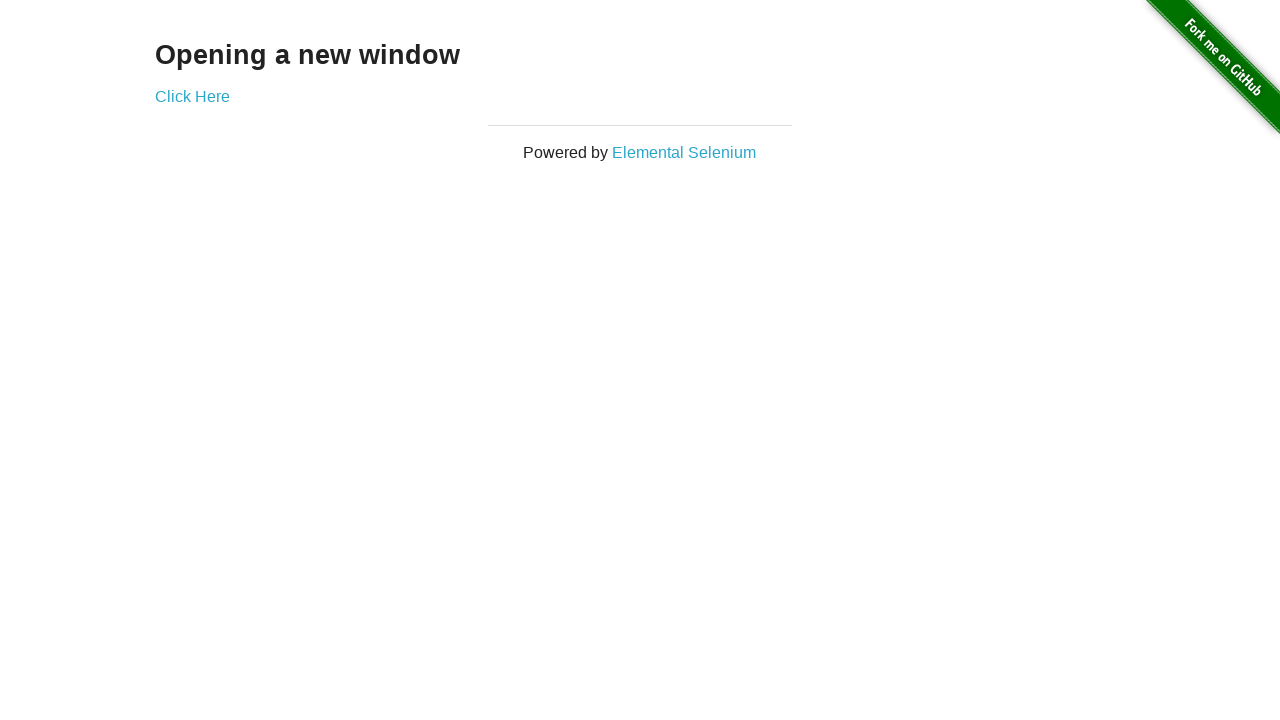

Clicked link to open new window at (192, 96) on .example a
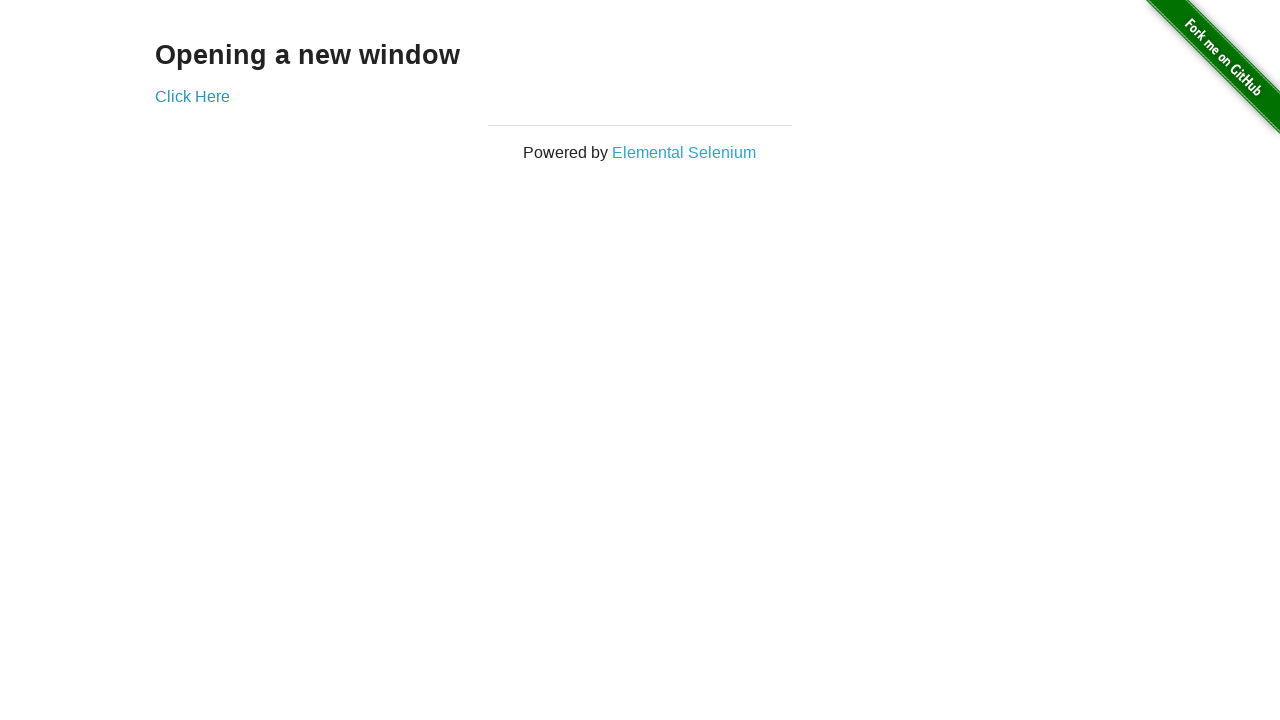

New window handle captured
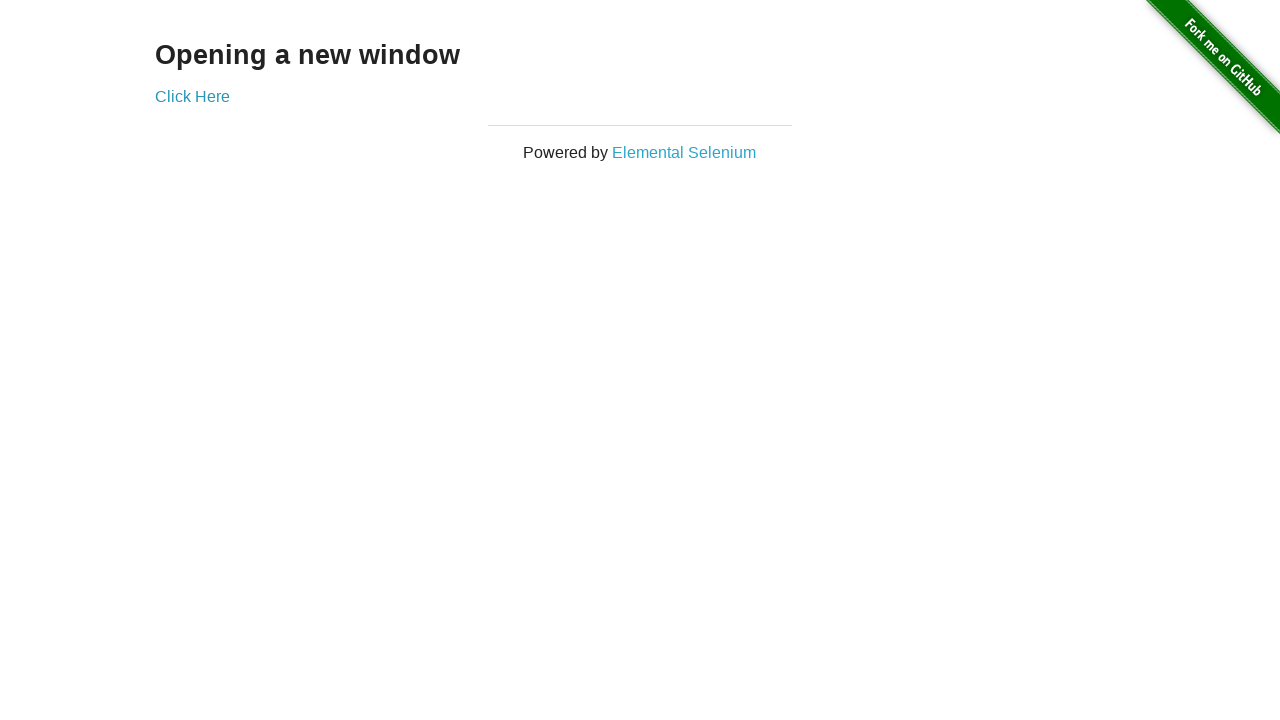

Verified original window title is 'The Internet'
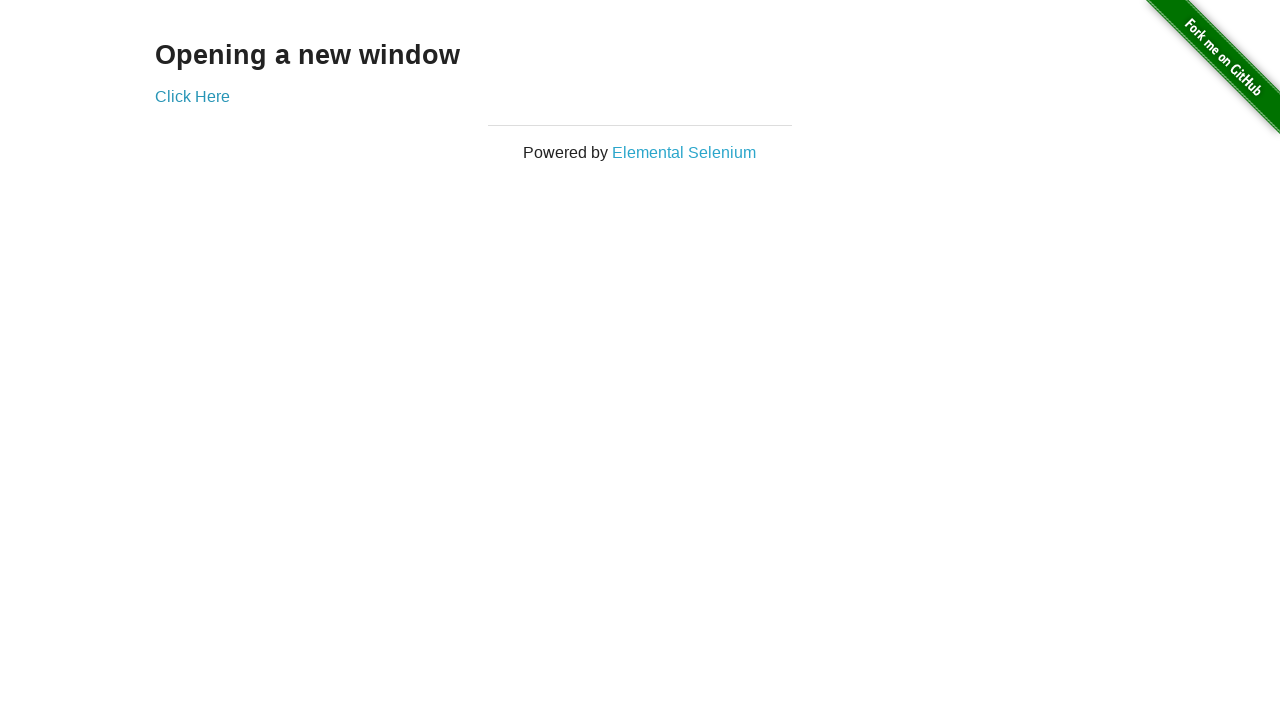

New window page load completed
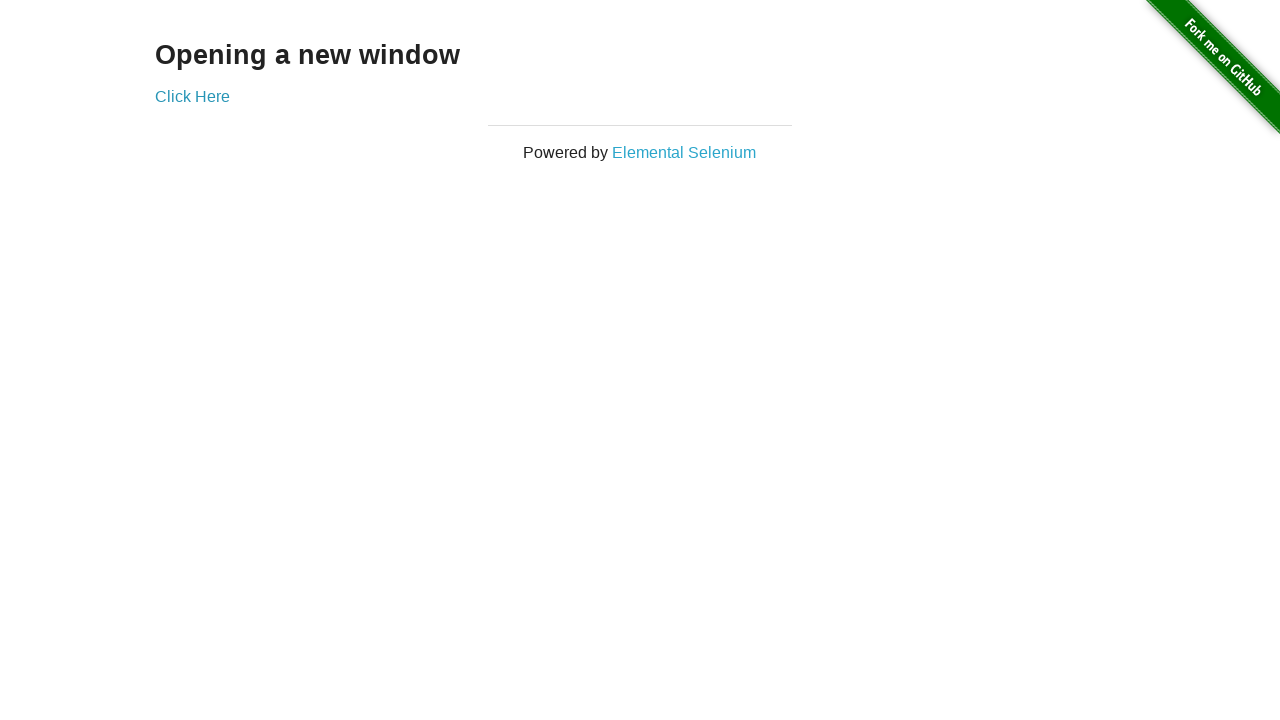

Verified new window title is 'New Window'
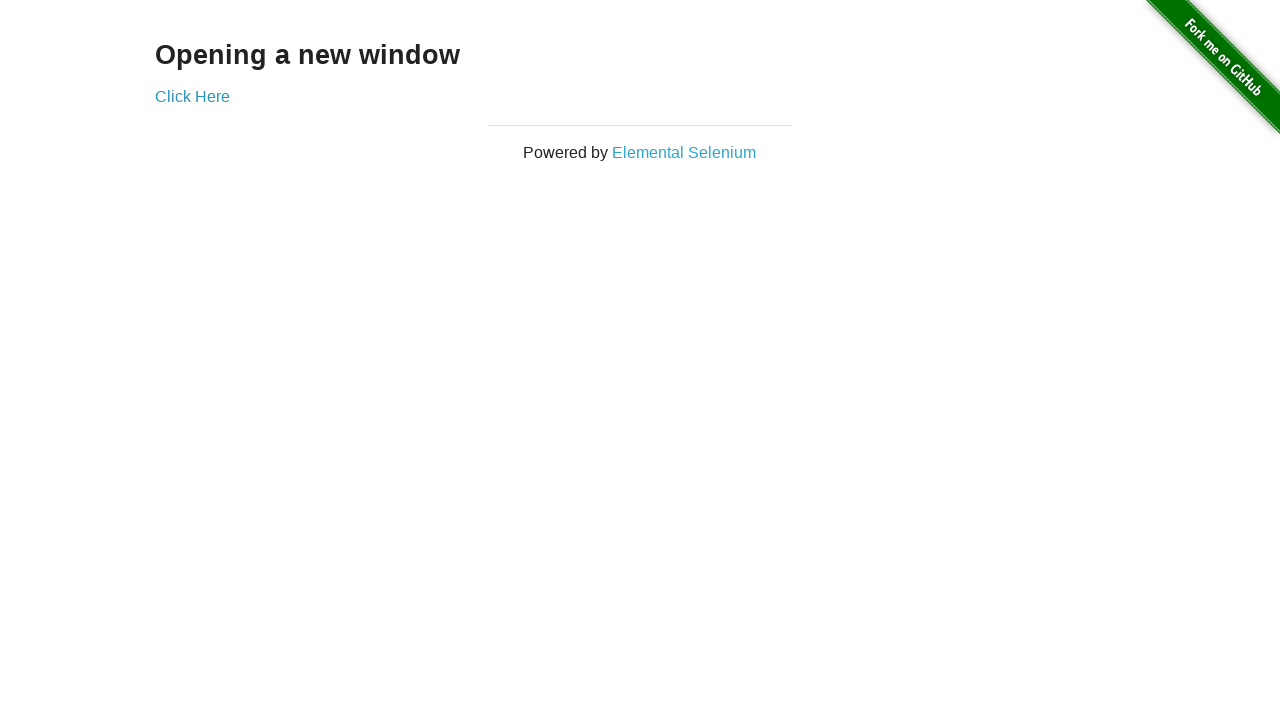

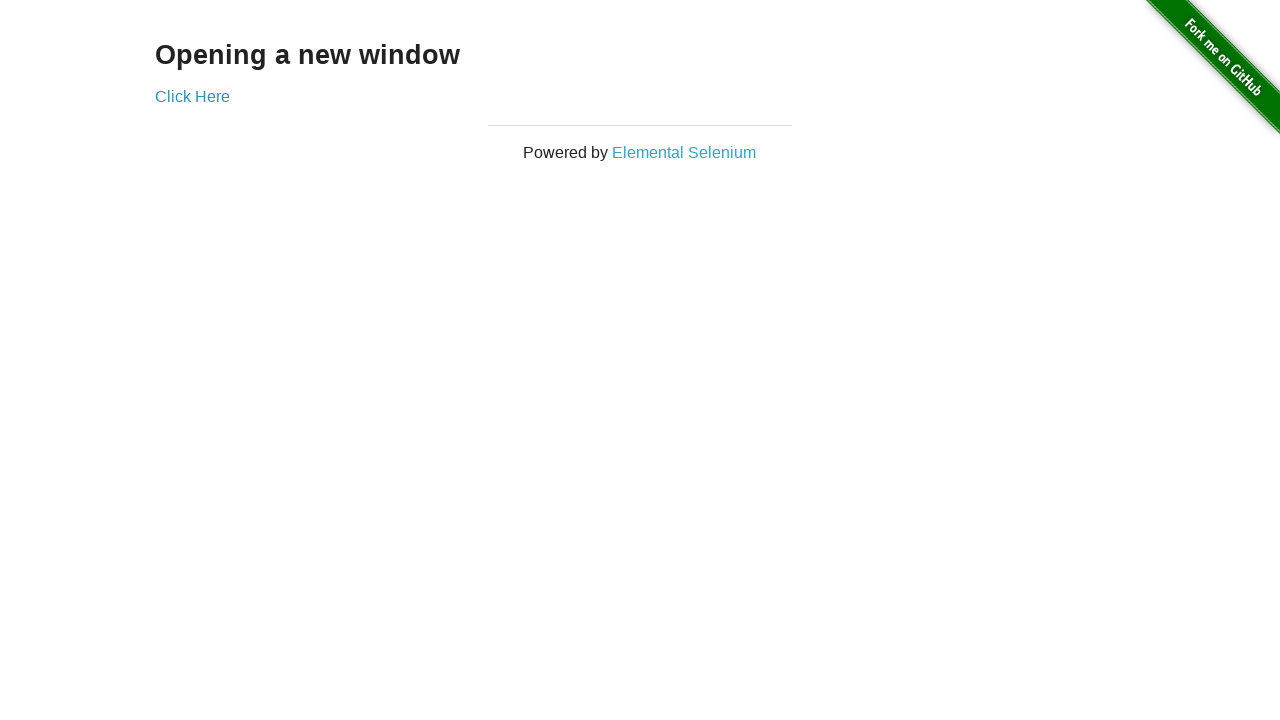